Tests multi-tab browser automation by finding footer links, opening each in a new tab using keyboard shortcuts, and then switching between all opened tabs/windows.

Starting URL: https://www.rahulshettyacademy.com/AutomationPractice/

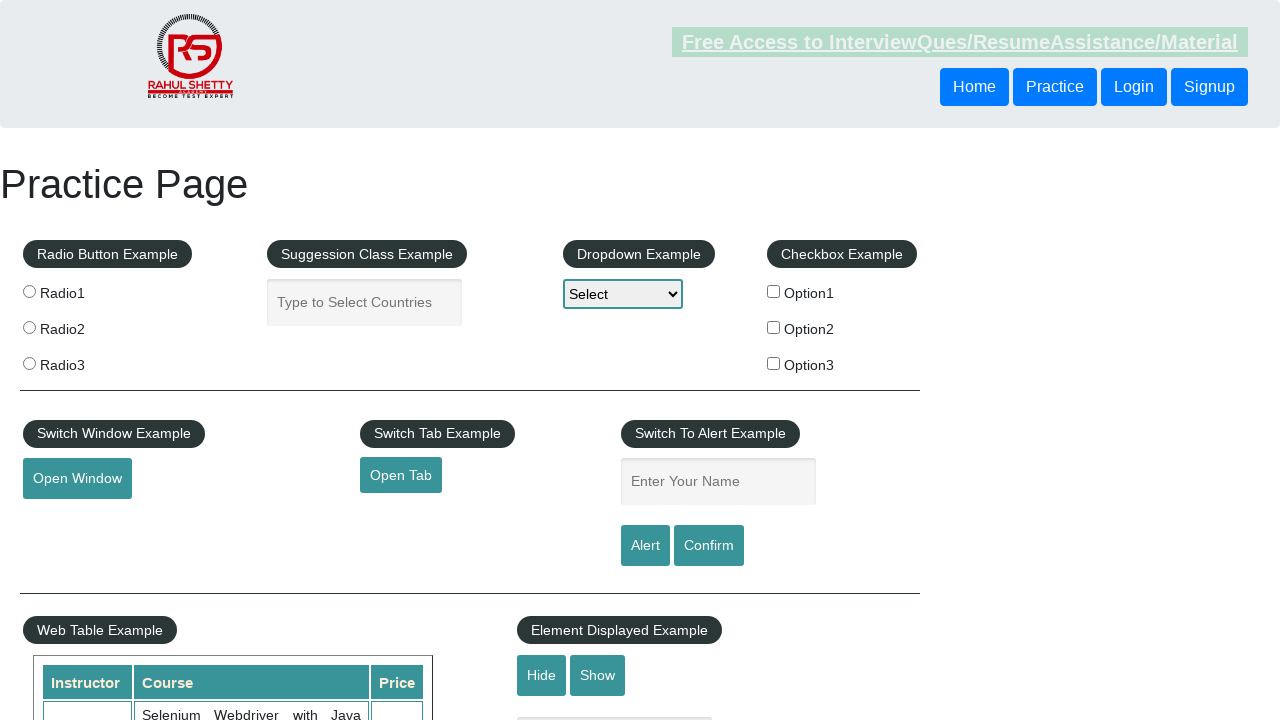

Waited for footer table to load
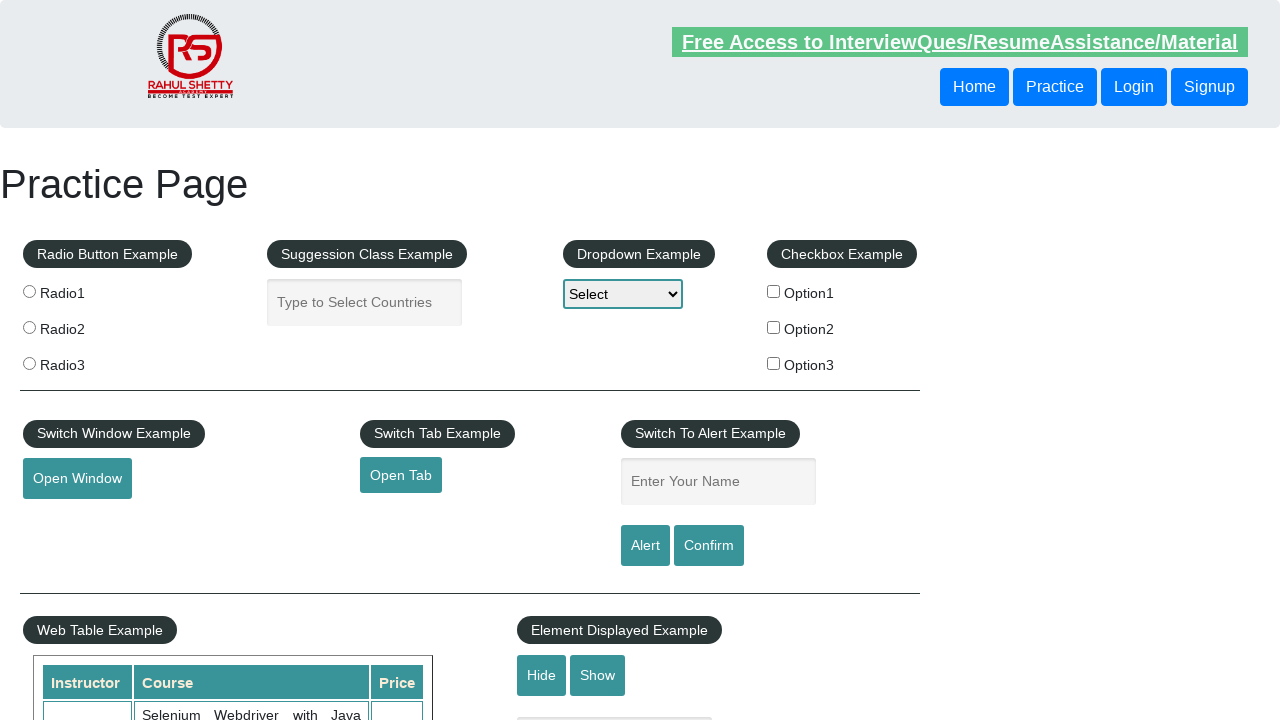

Located footer section with table
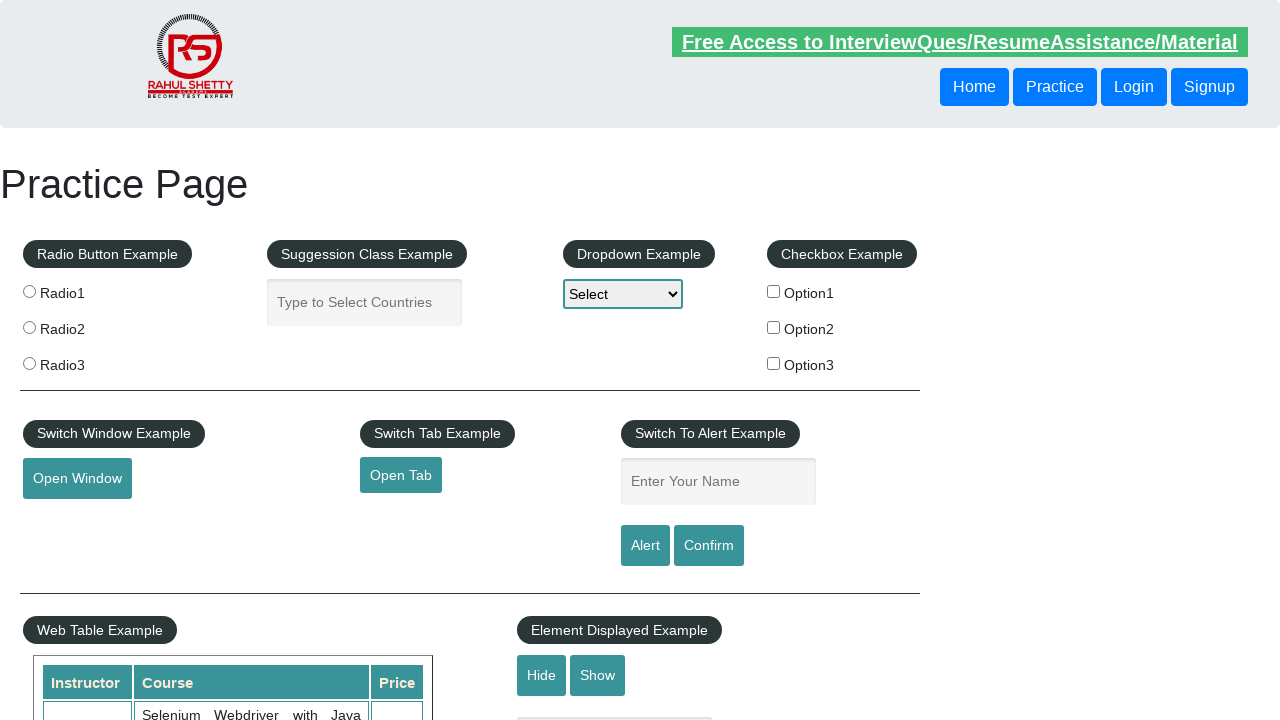

Located first column of links in footer
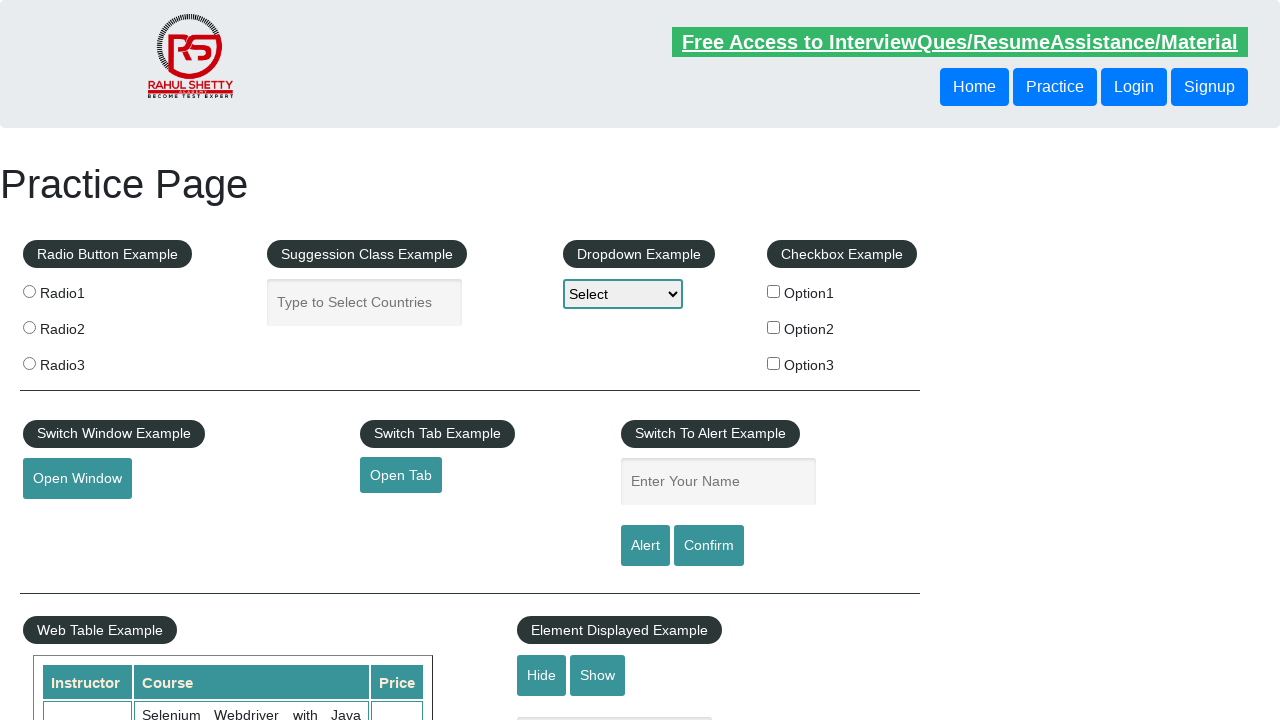

Found 5 links in footer column
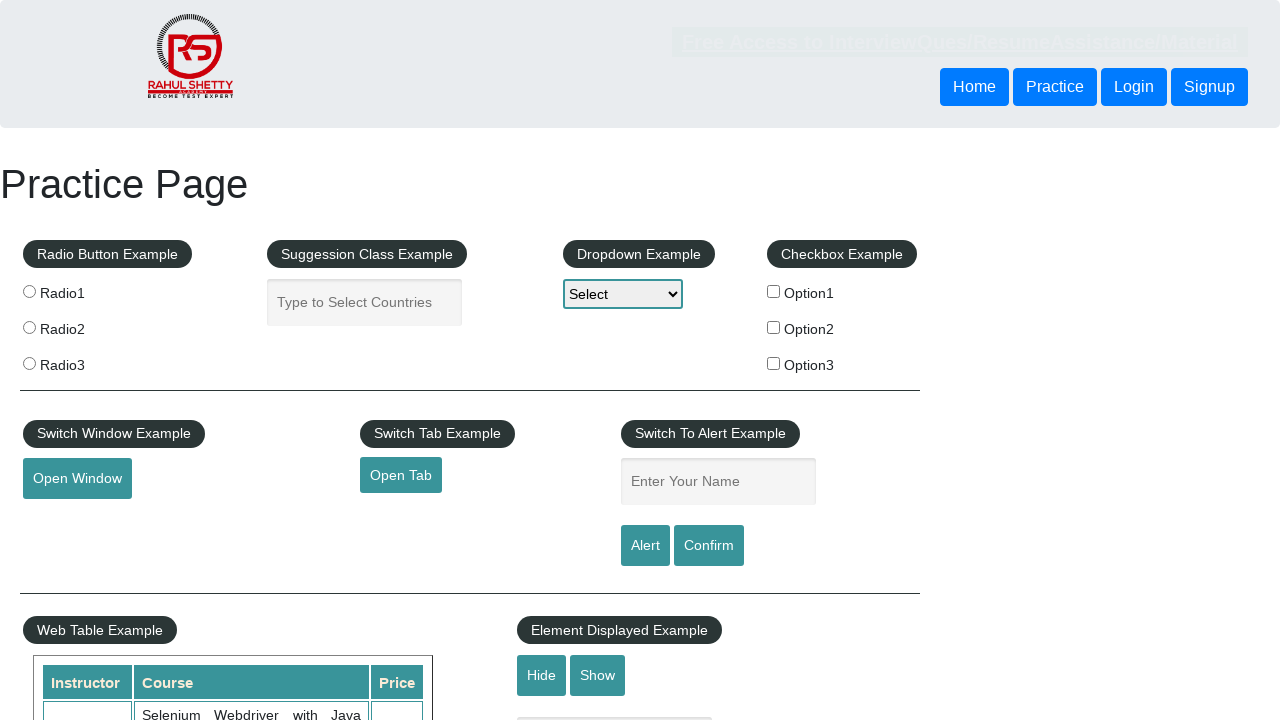

Clicked footer link 1 with Ctrl modifier to open in new tab at (68, 520) on div#gf-BIG table >> xpath=//ul >> nth=0 >> a >> nth=1
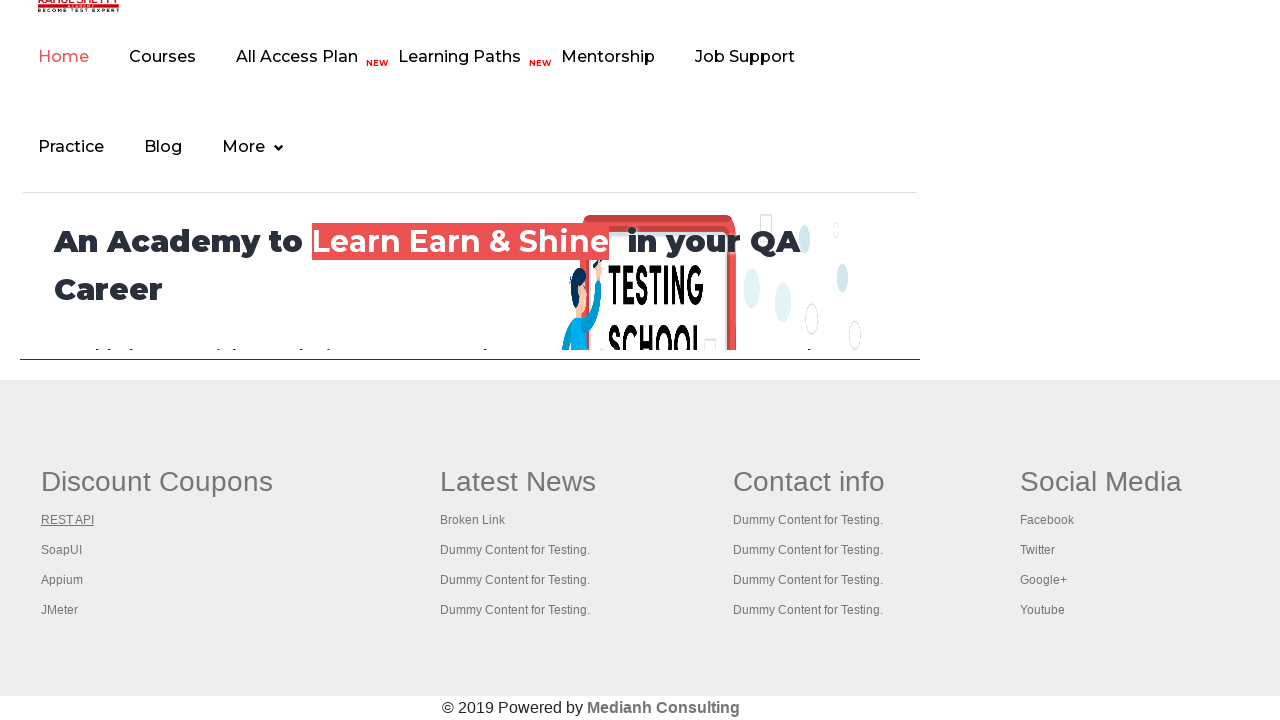

Waited 2 seconds for new tab 1 to load
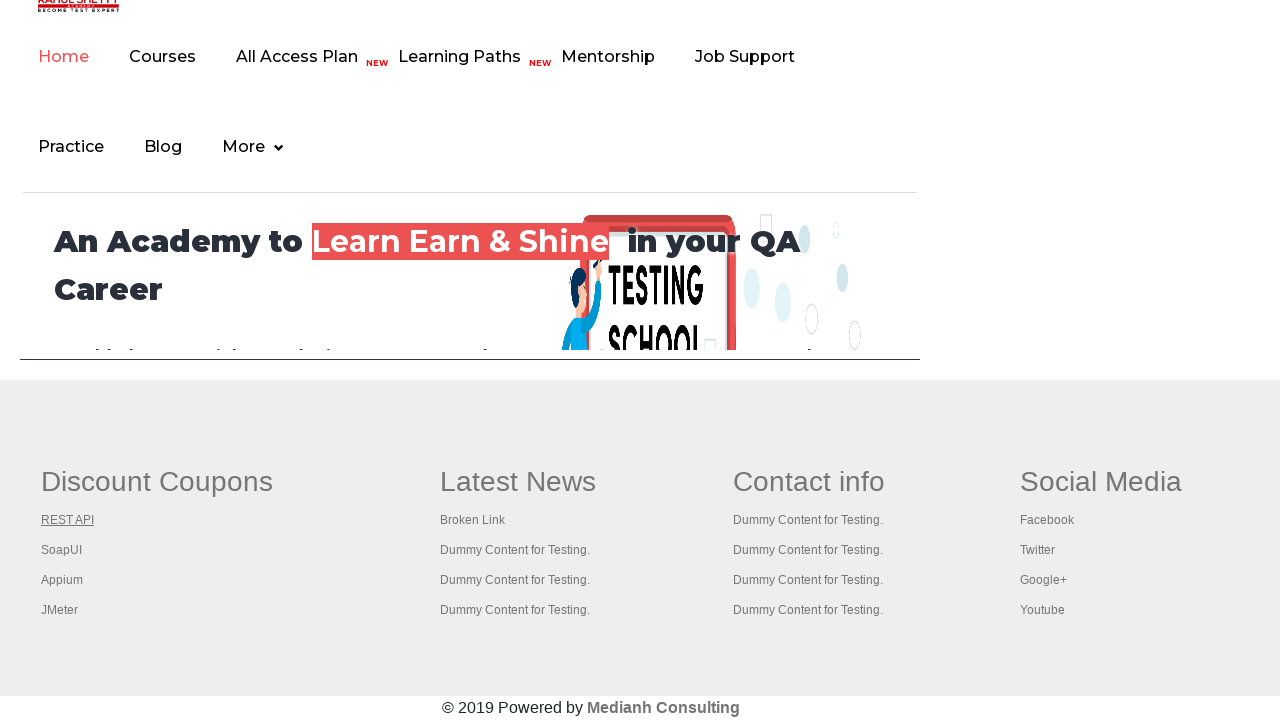

Clicked footer link 2 with Ctrl modifier to open in new tab at (62, 550) on div#gf-BIG table >> xpath=//ul >> nth=0 >> a >> nth=2
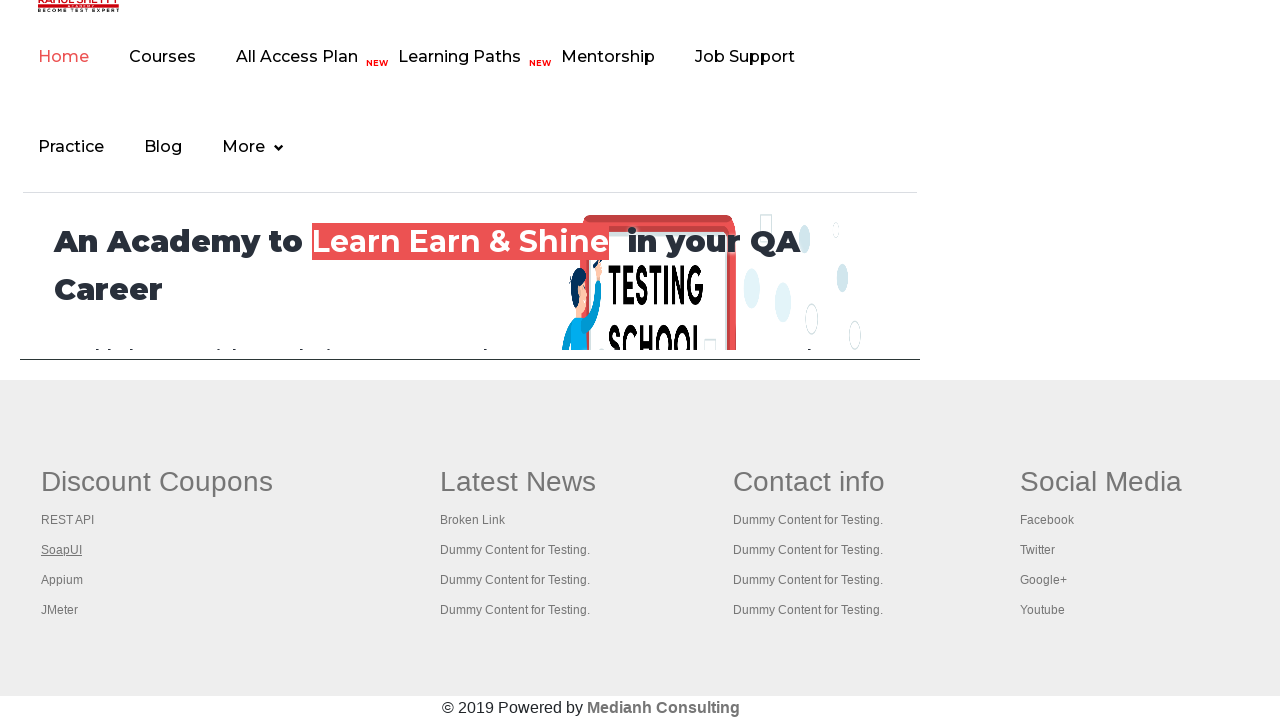

Waited 2 seconds for new tab 2 to load
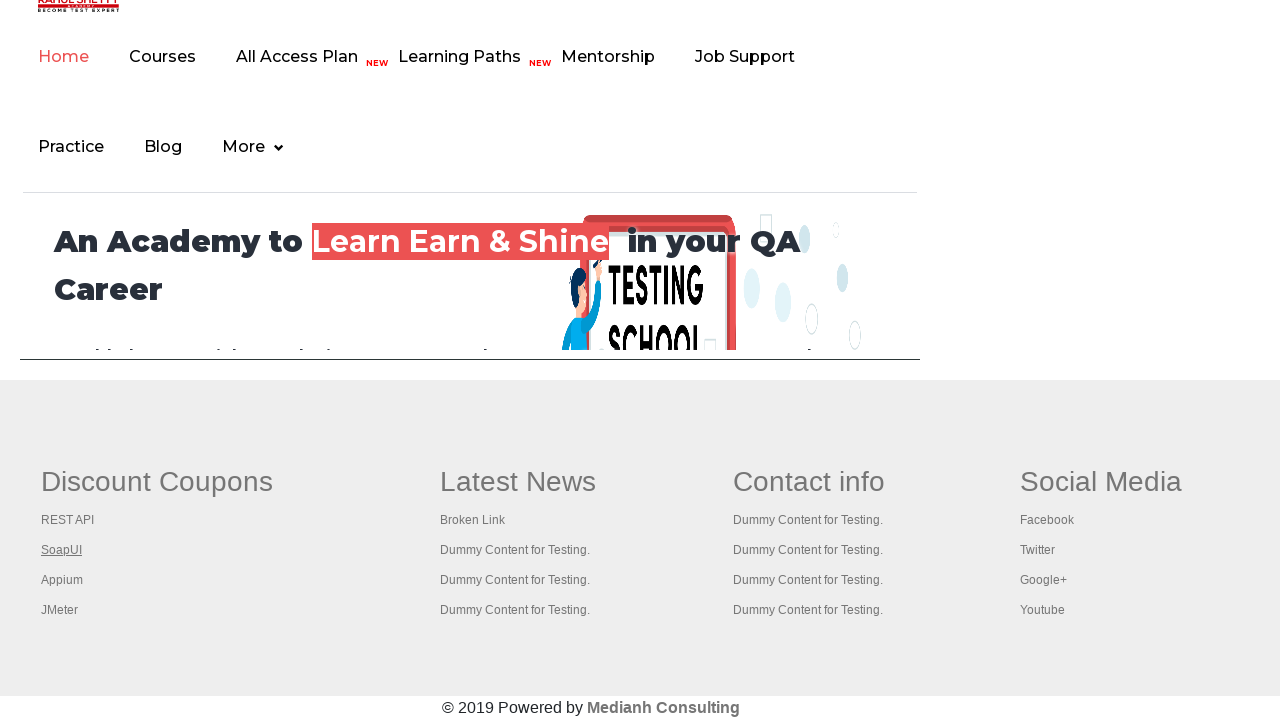

Clicked footer link 3 with Ctrl modifier to open in new tab at (62, 580) on div#gf-BIG table >> xpath=//ul >> nth=0 >> a >> nth=3
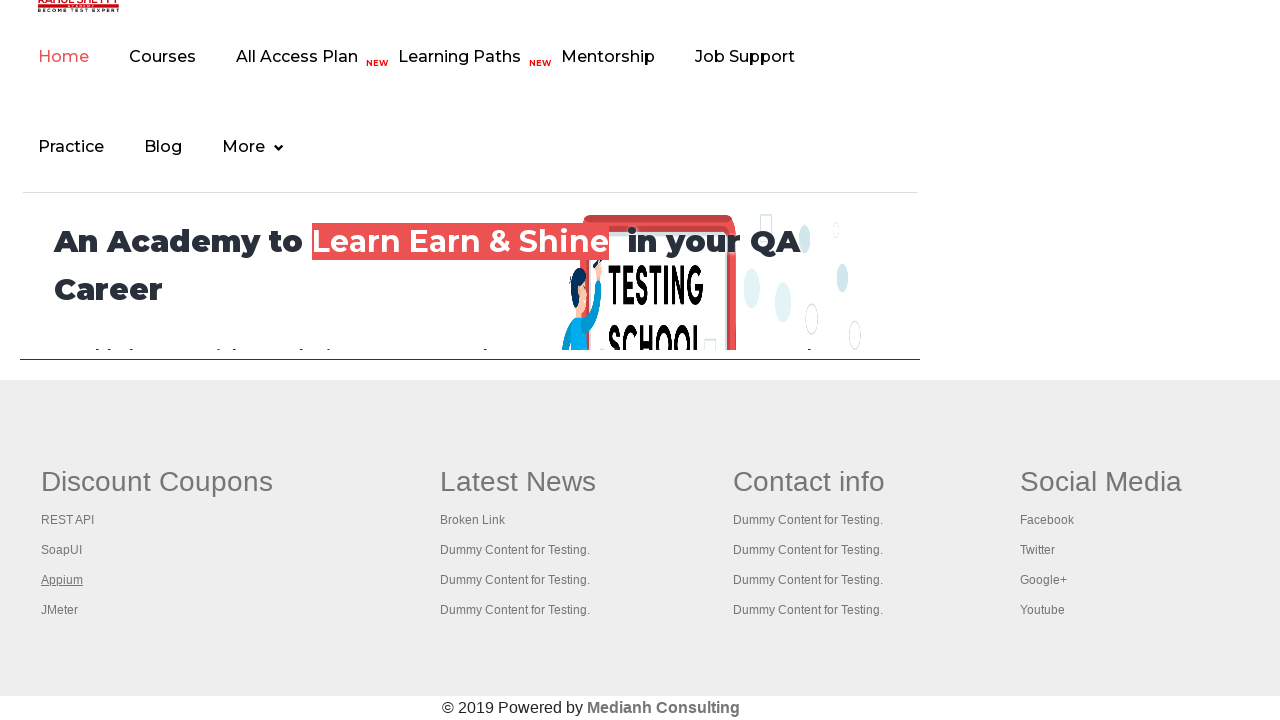

Waited 2 seconds for new tab 3 to load
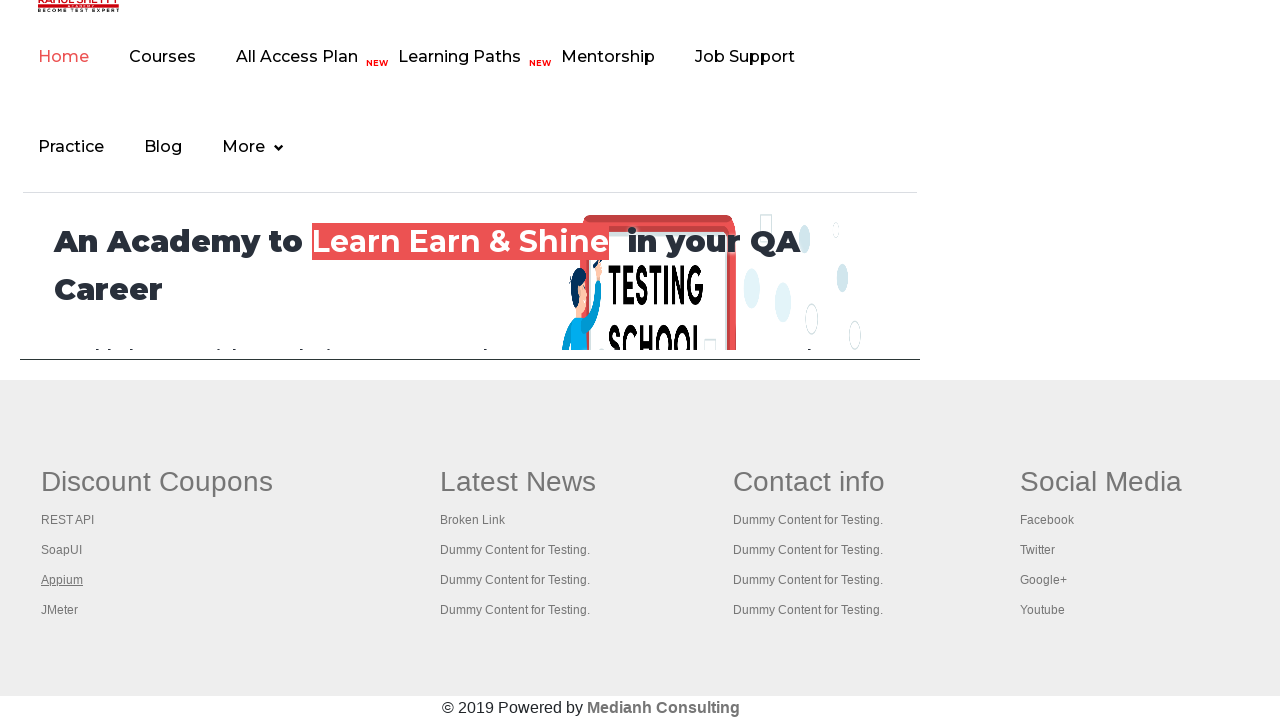

Clicked footer link 4 with Ctrl modifier to open in new tab at (60, 610) on div#gf-BIG table >> xpath=//ul >> nth=0 >> a >> nth=4
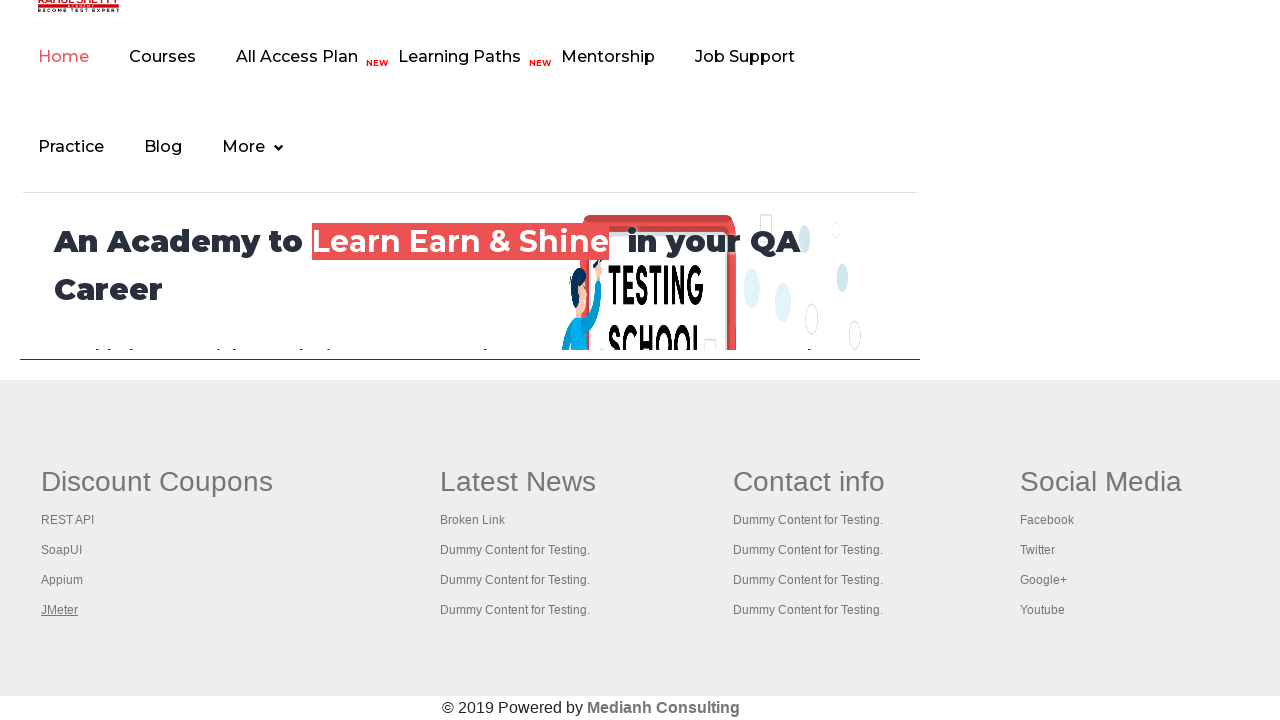

Waited 2 seconds for new tab 4 to load
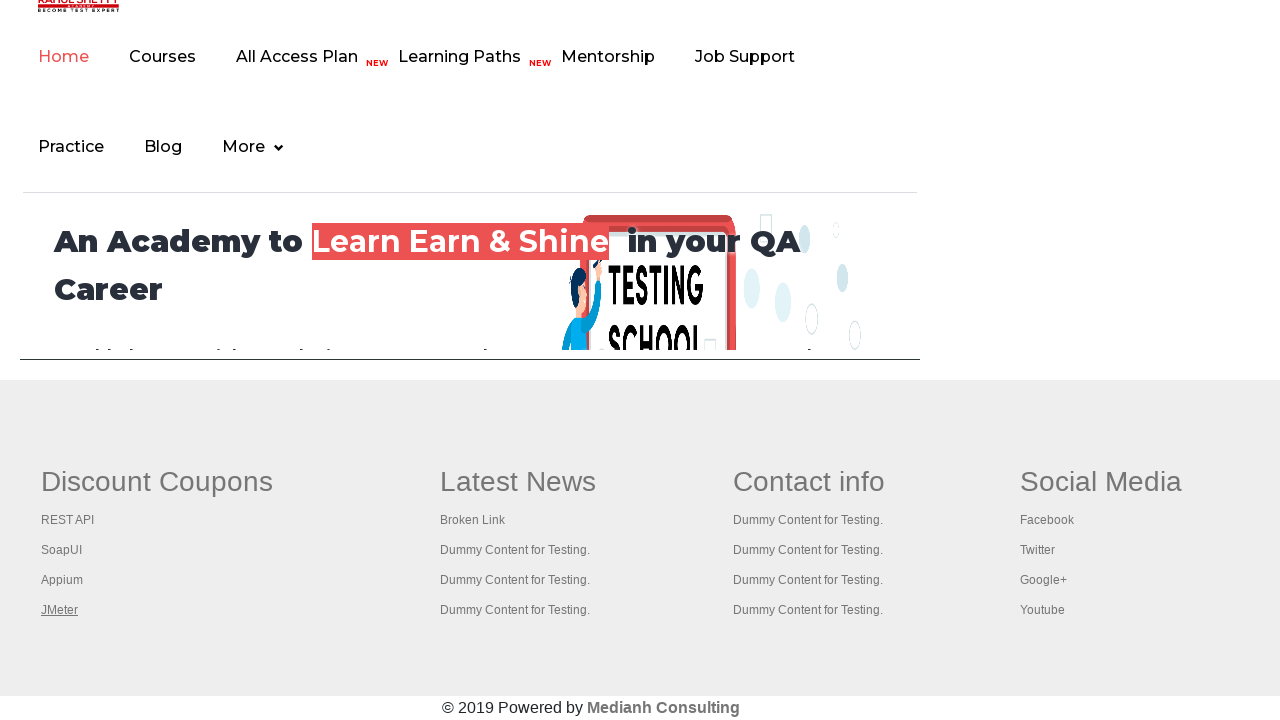

Retrieved all 5 open tabs from context
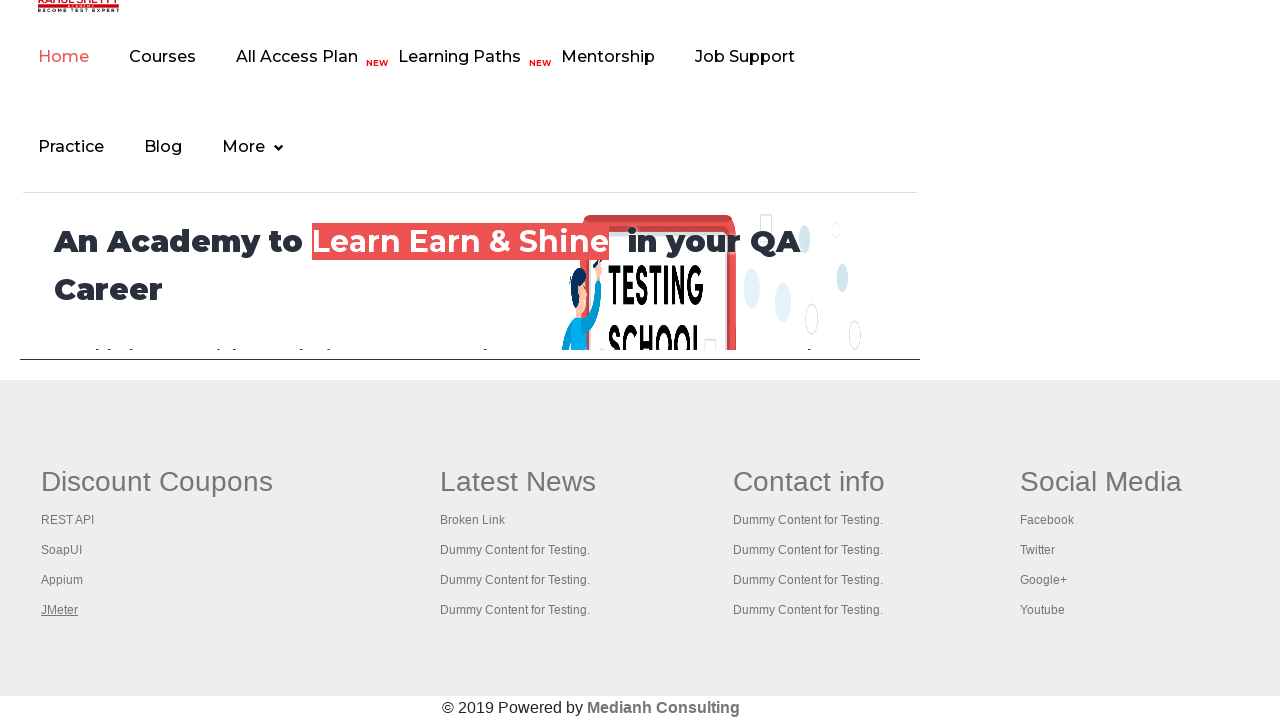

Switched to tab 1 and brought it to front
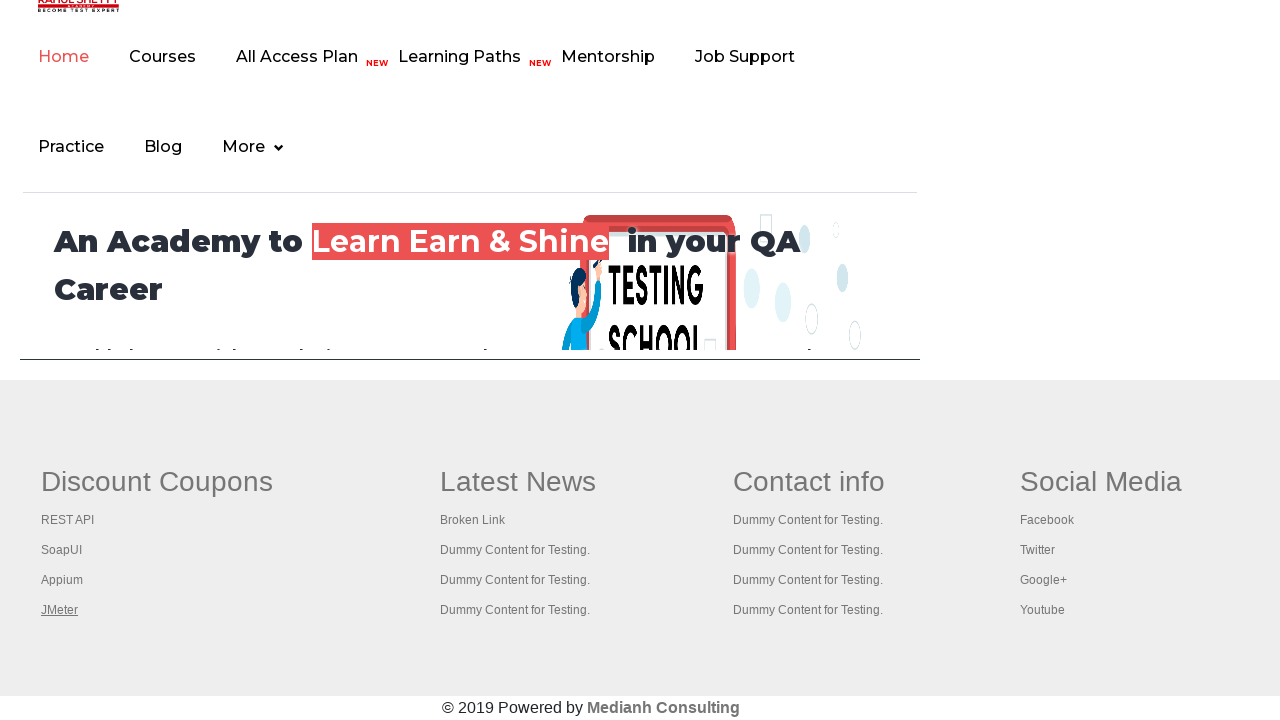

Verified tab 1 loaded with domcontentloaded state
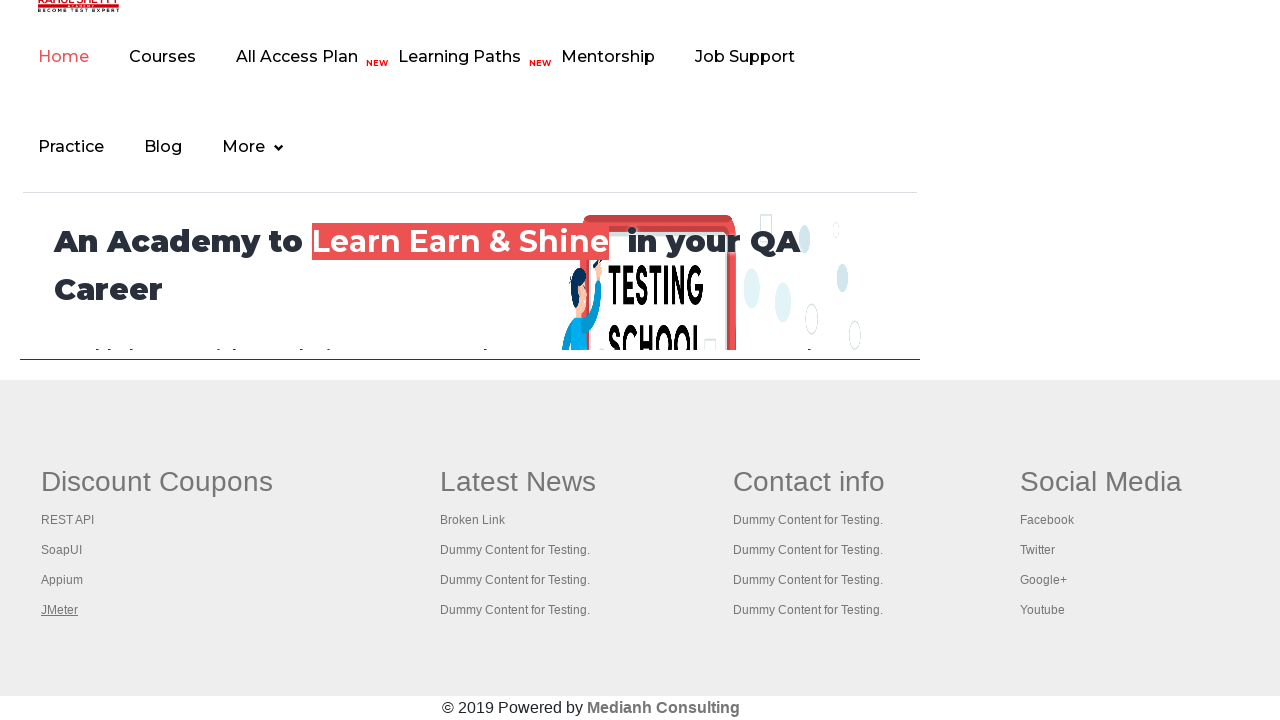

Switched to tab 2 and brought it to front
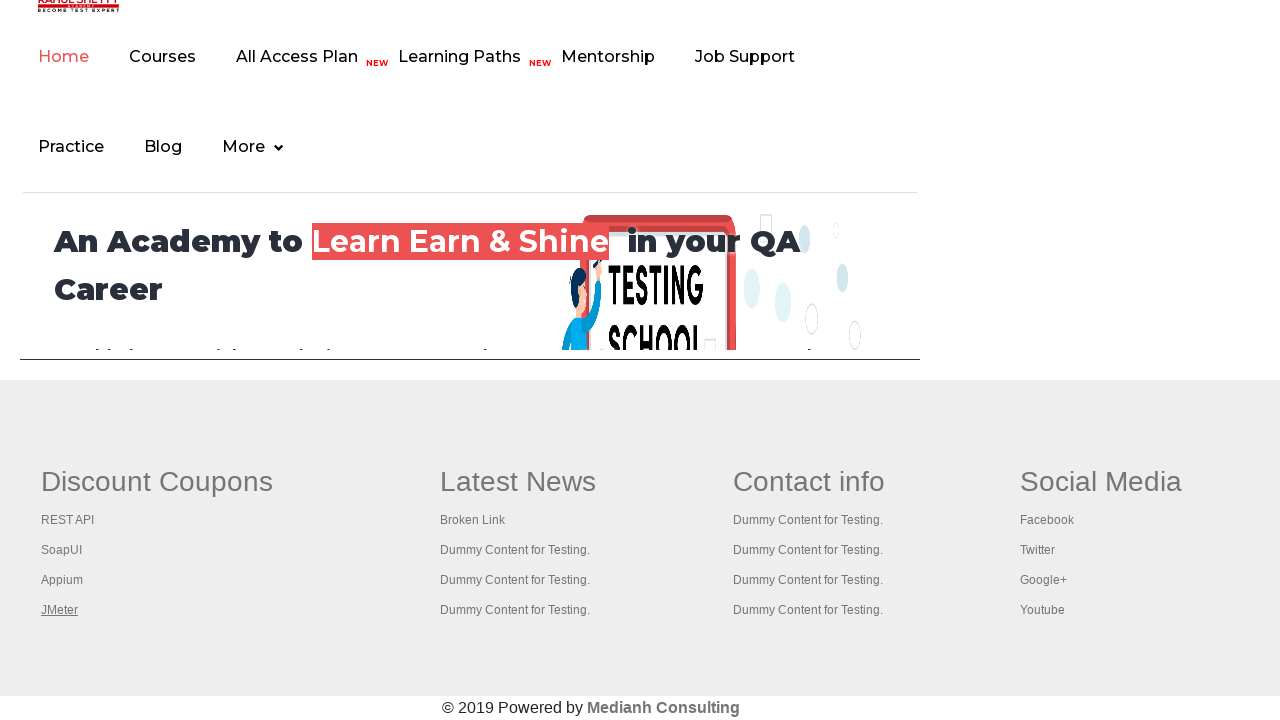

Verified tab 2 loaded with domcontentloaded state
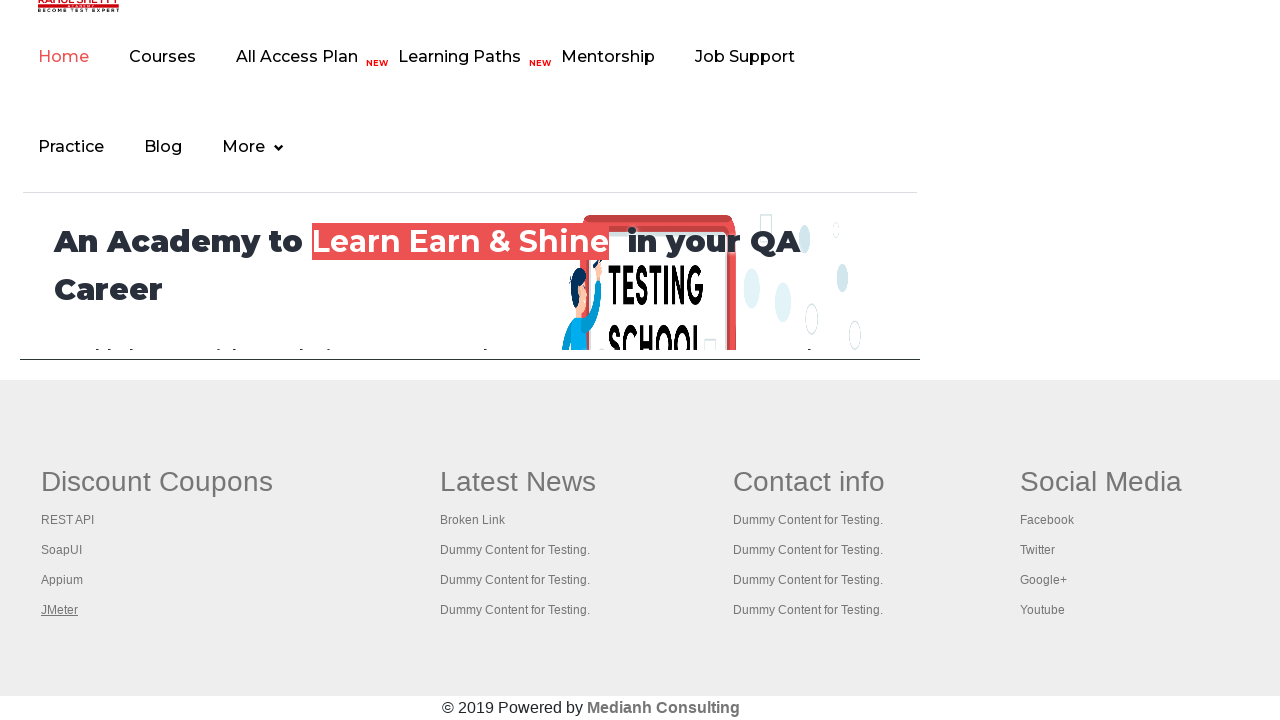

Switched to tab 3 and brought it to front
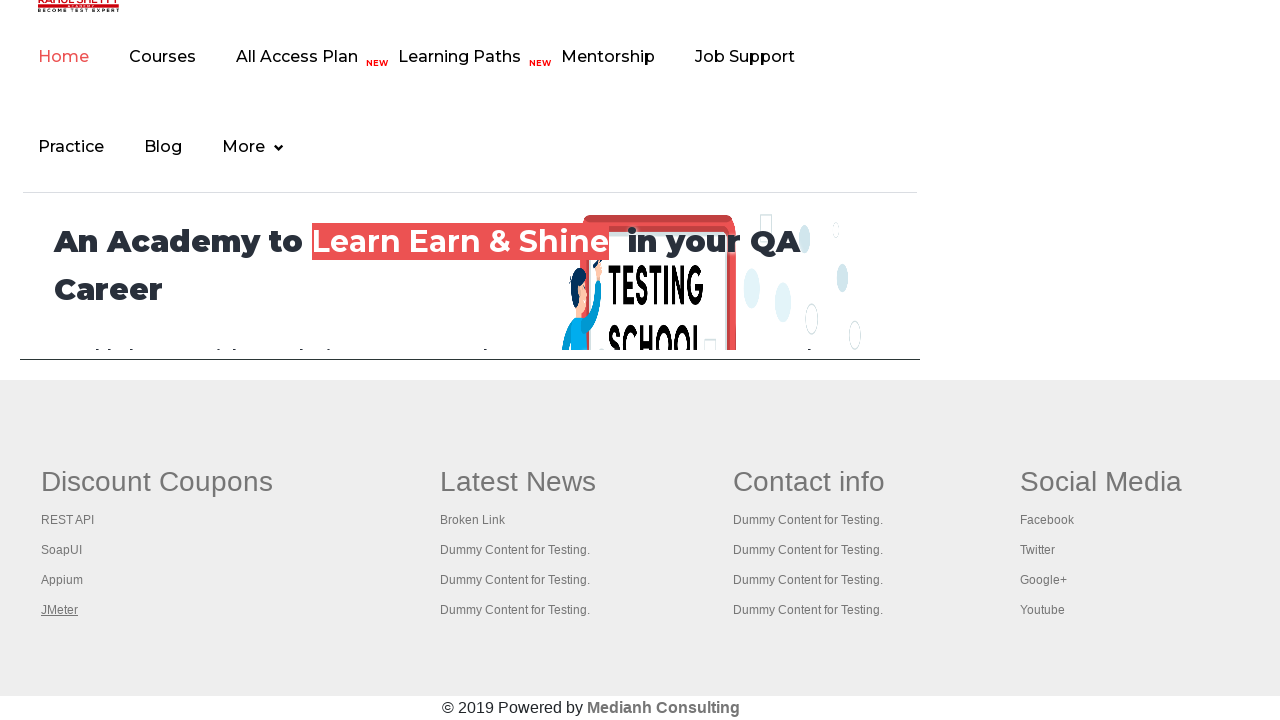

Verified tab 3 loaded with domcontentloaded state
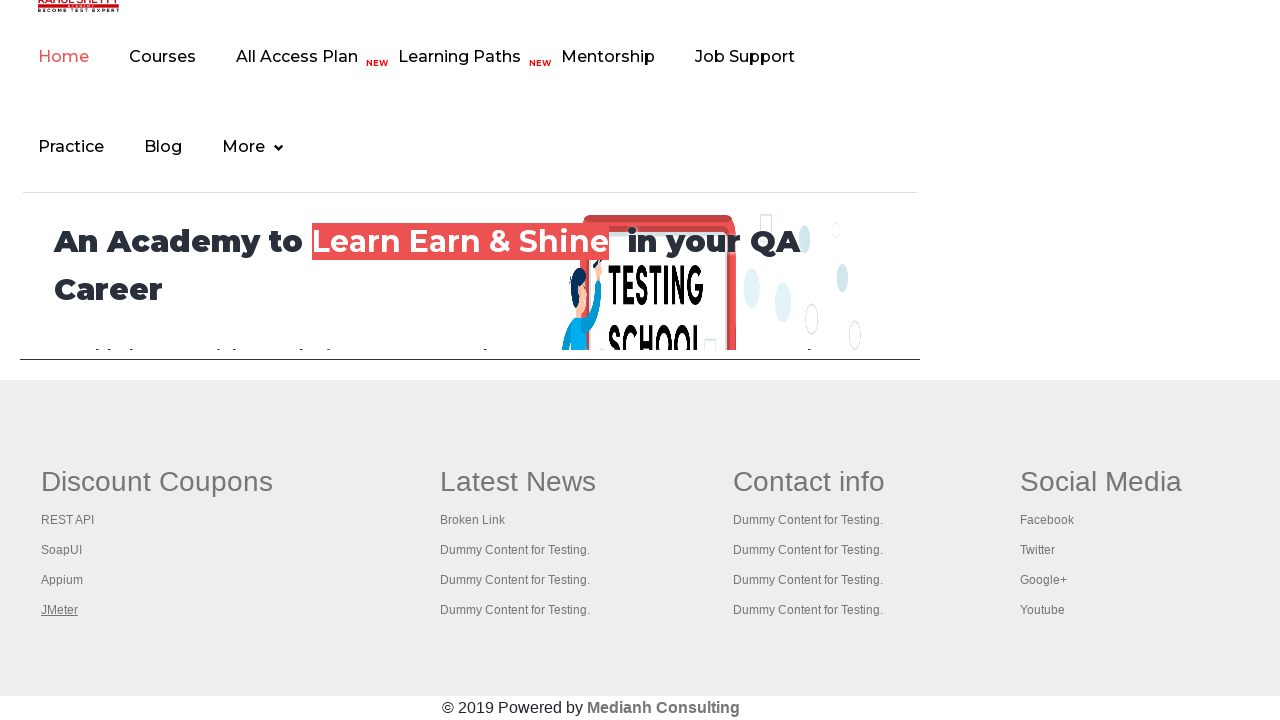

Switched to tab 4 and brought it to front
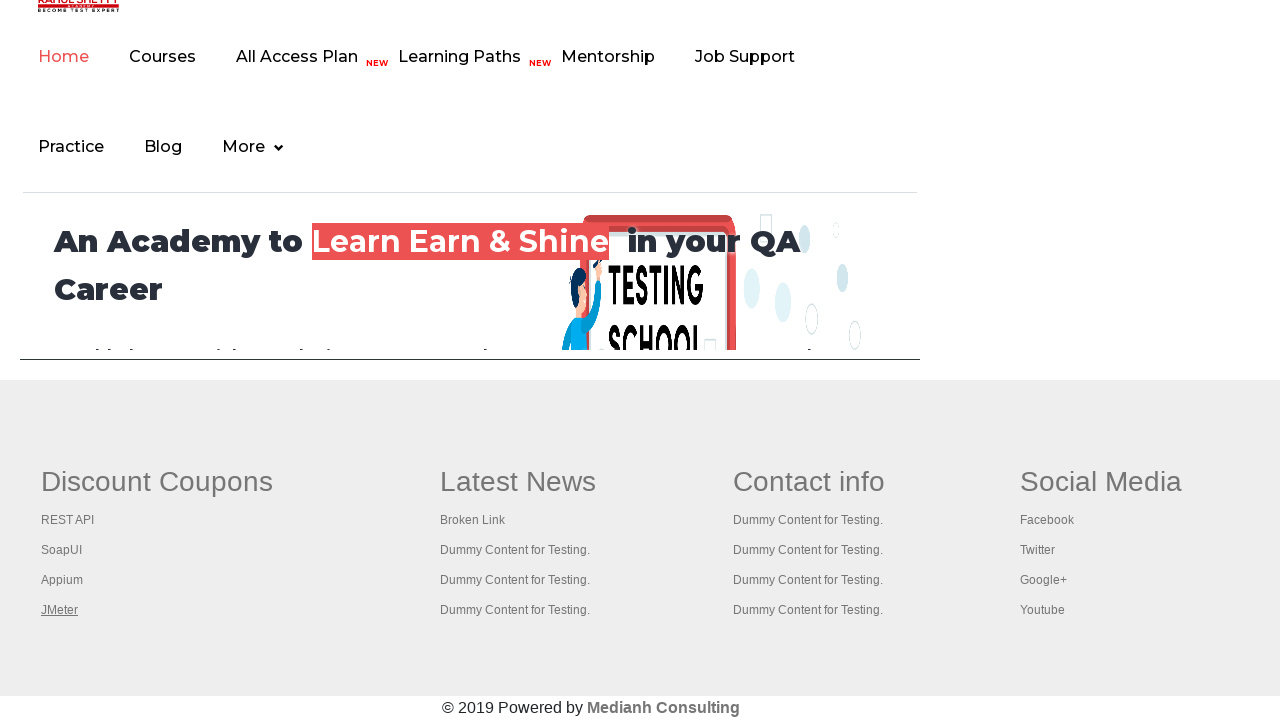

Verified tab 4 loaded with domcontentloaded state
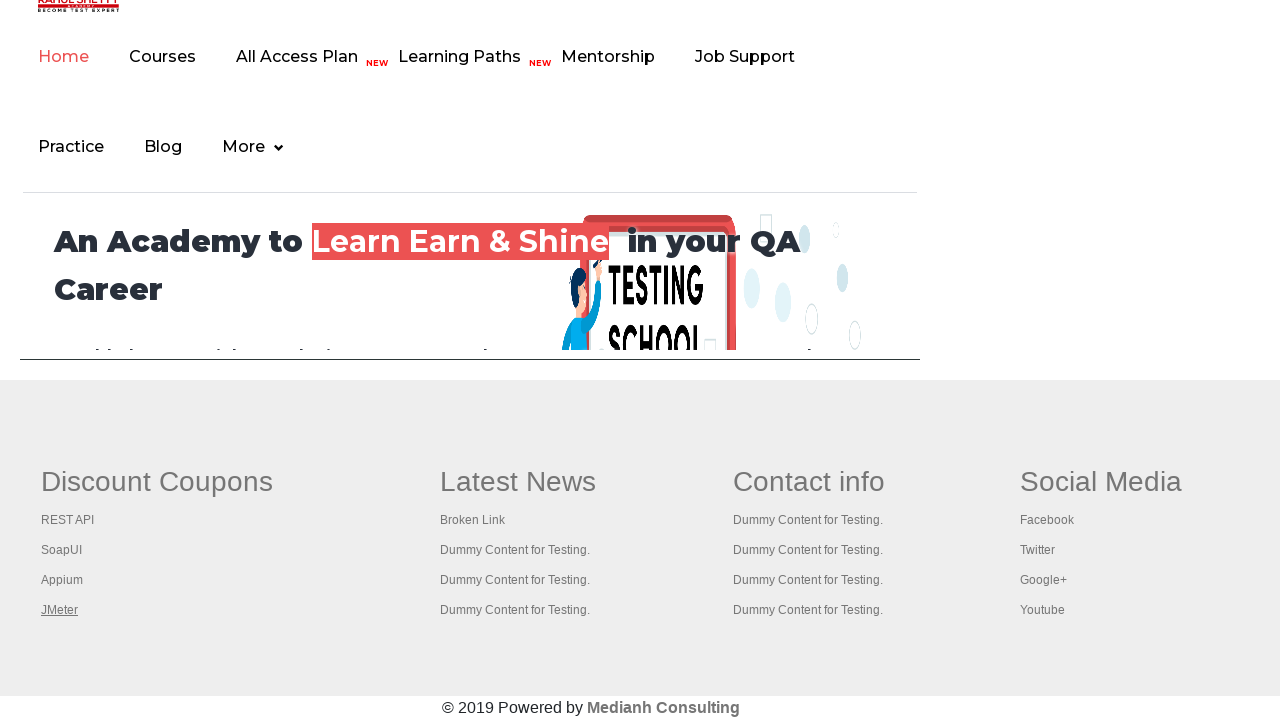

Switched to tab 5 and brought it to front
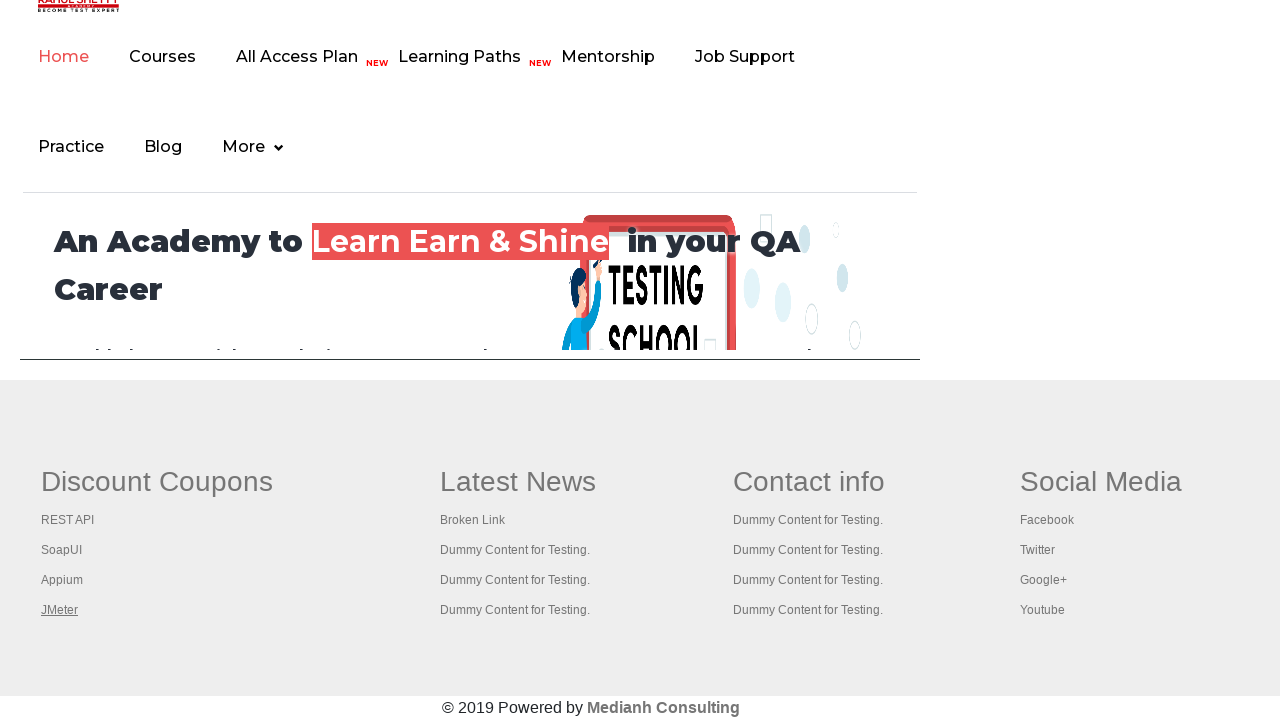

Verified tab 5 loaded with domcontentloaded state
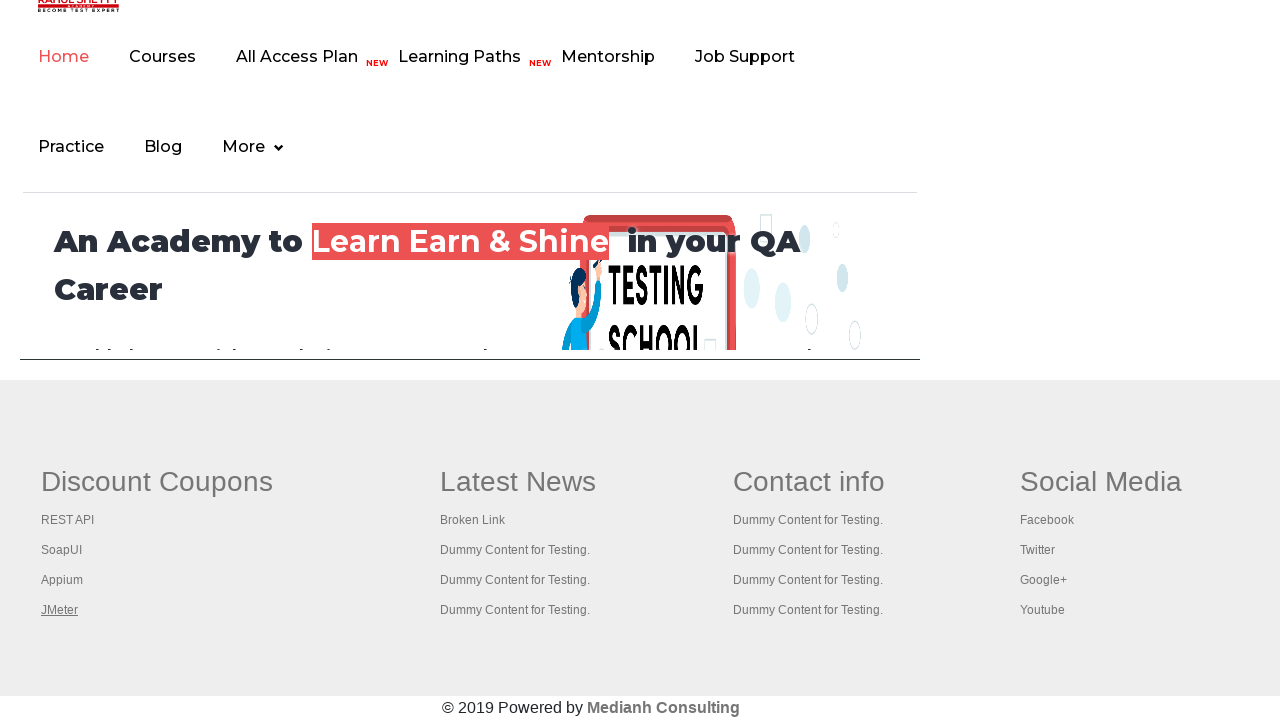

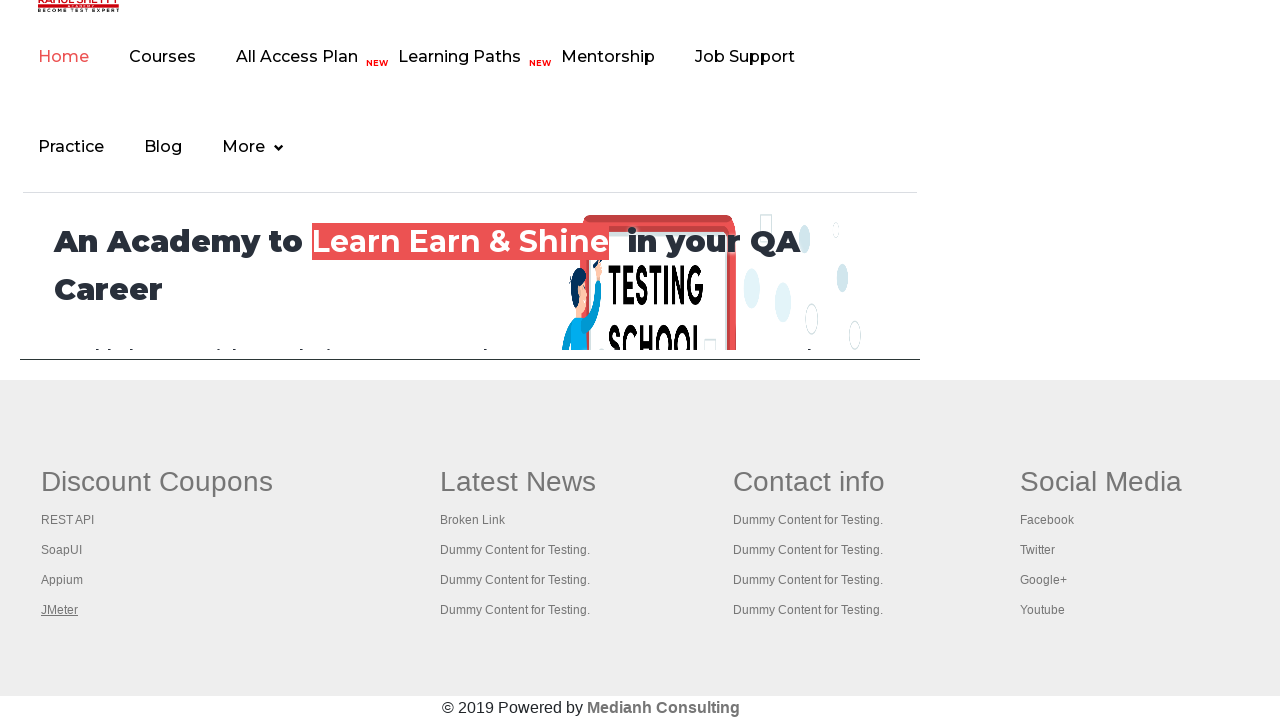